Tests keyboard actions on a text comparison tool by entering text, copying it, and pasting it into another field using keyboard shortcuts

Starting URL: https://text-compare.com/

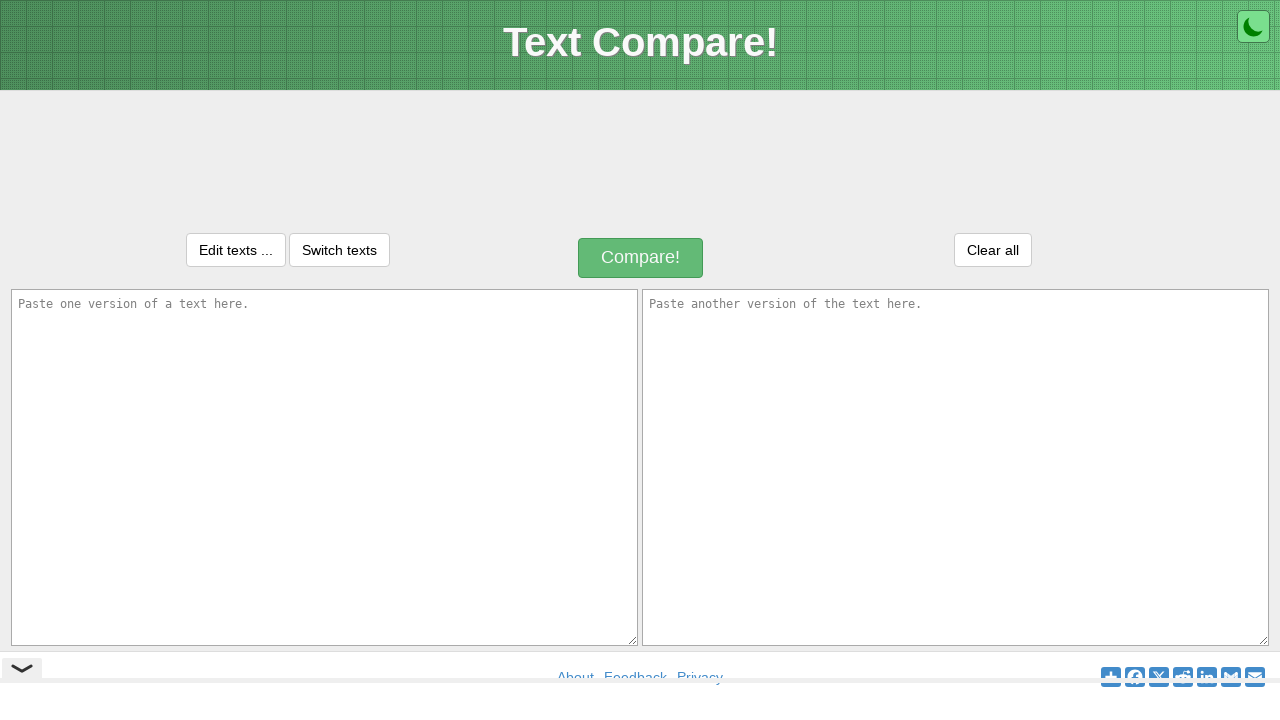

Entered 'Happy Birthday Bro' in first textarea on #inputText1
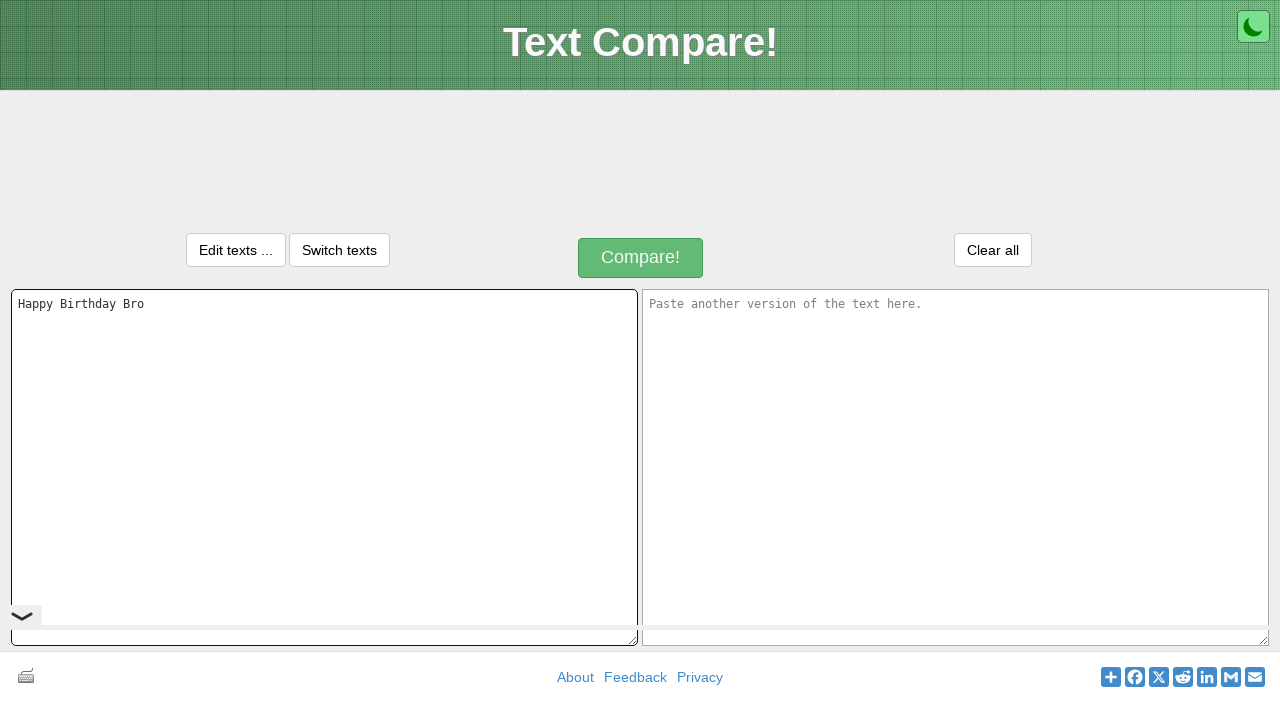

Selected all text in first textarea using Ctrl+A
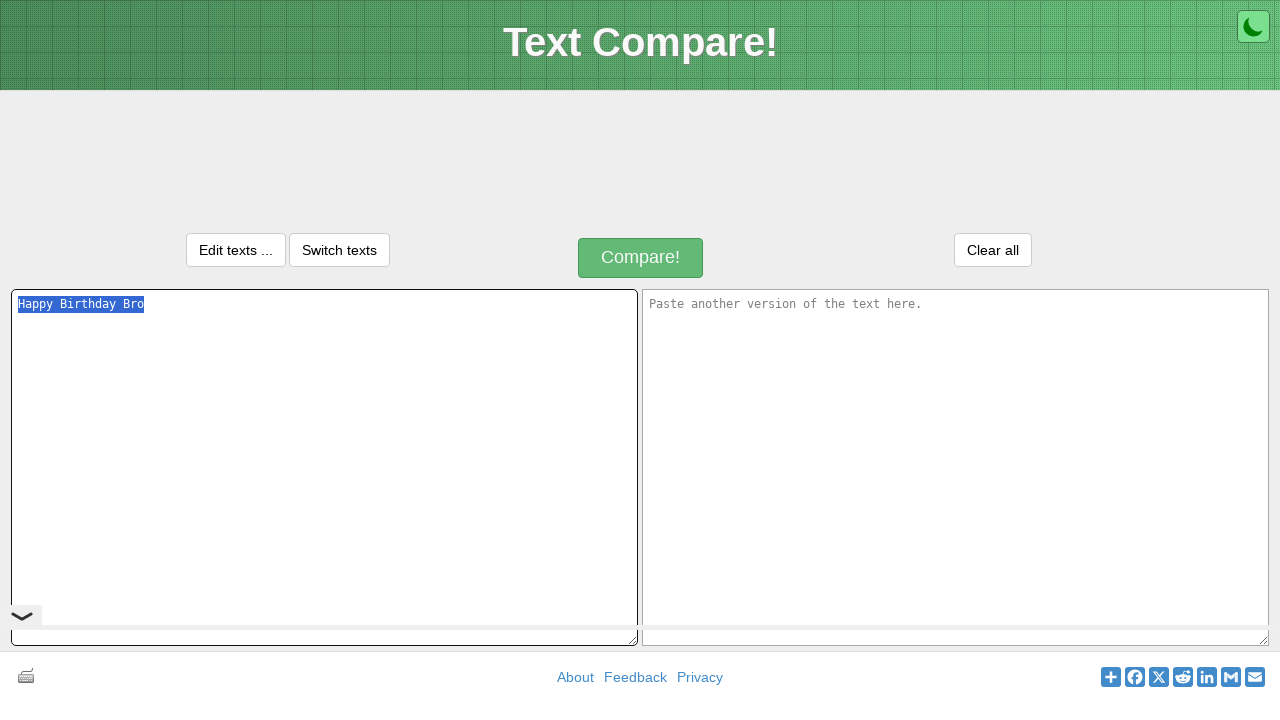

Copied selected text using Ctrl+C
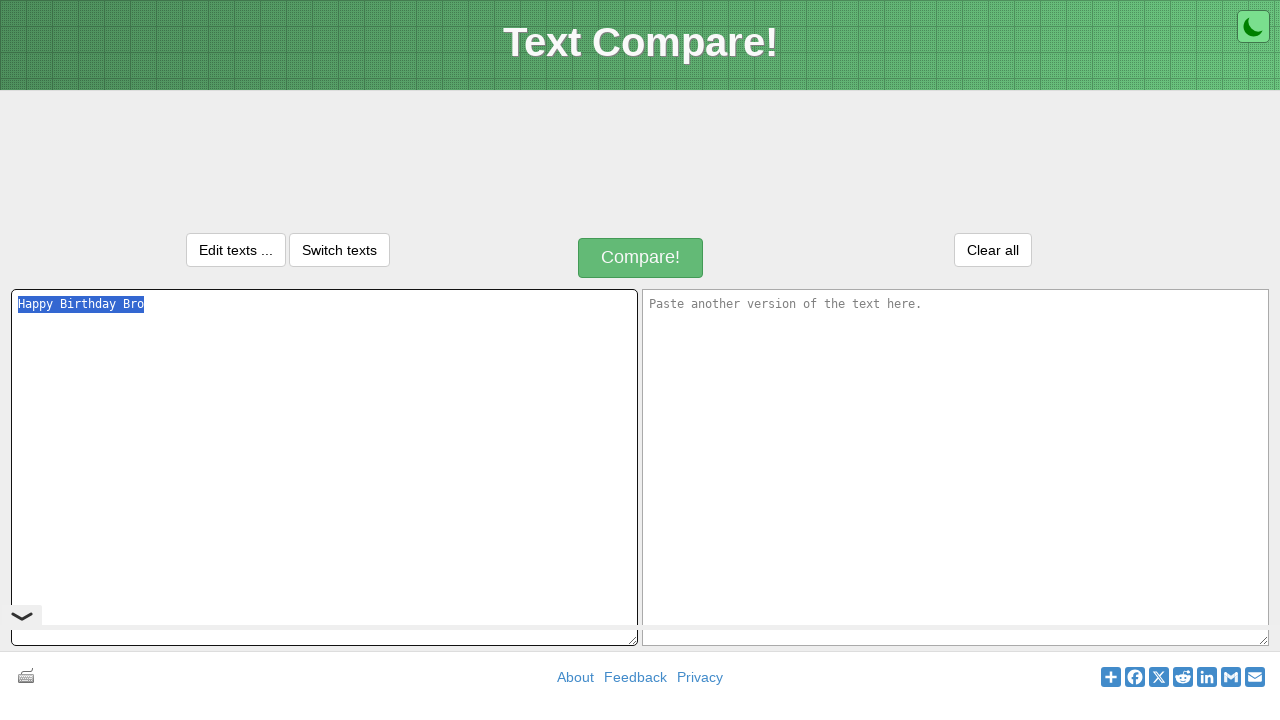

Moved to next field using Tab
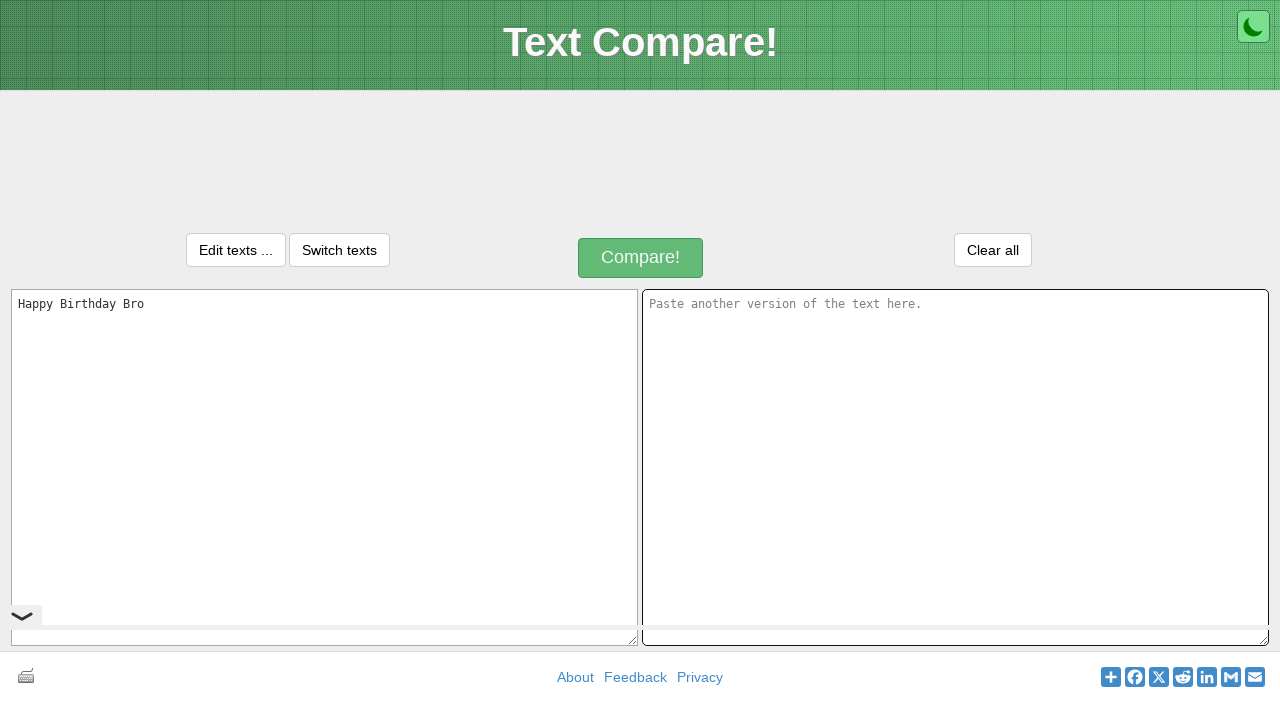

Pasted text into second field using Ctrl+V
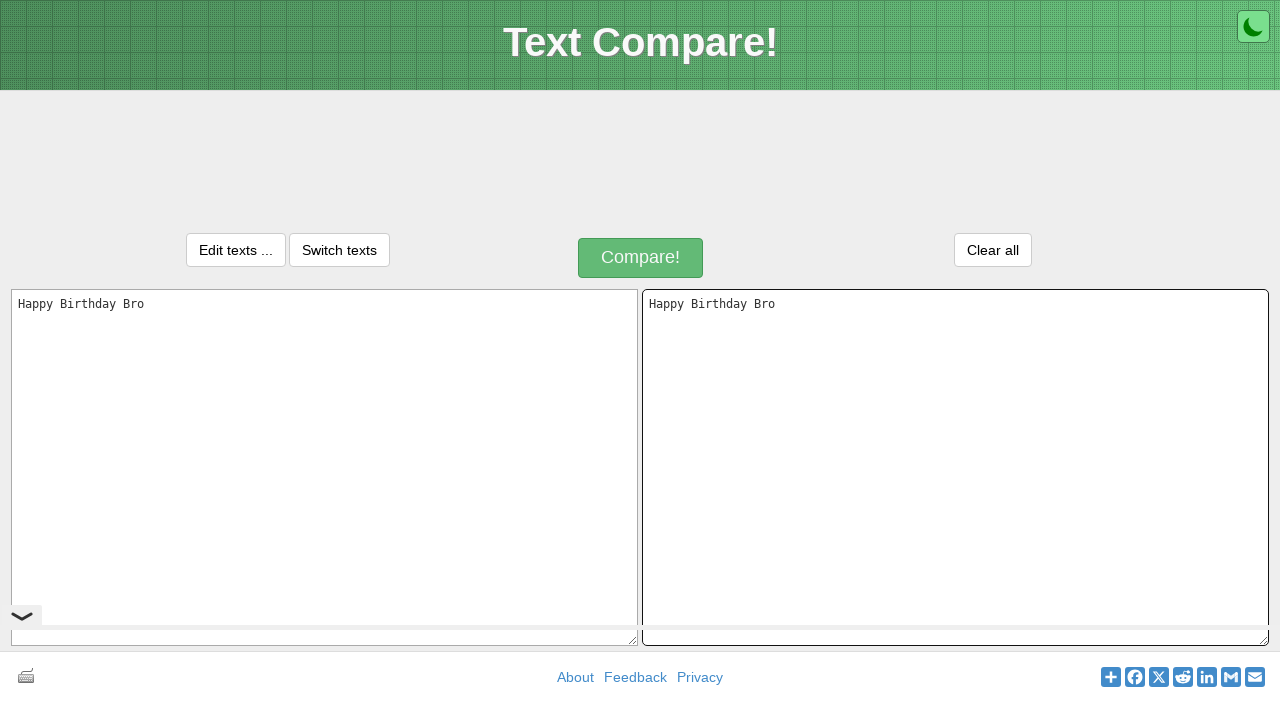

Waited 1 second for paste operation to complete
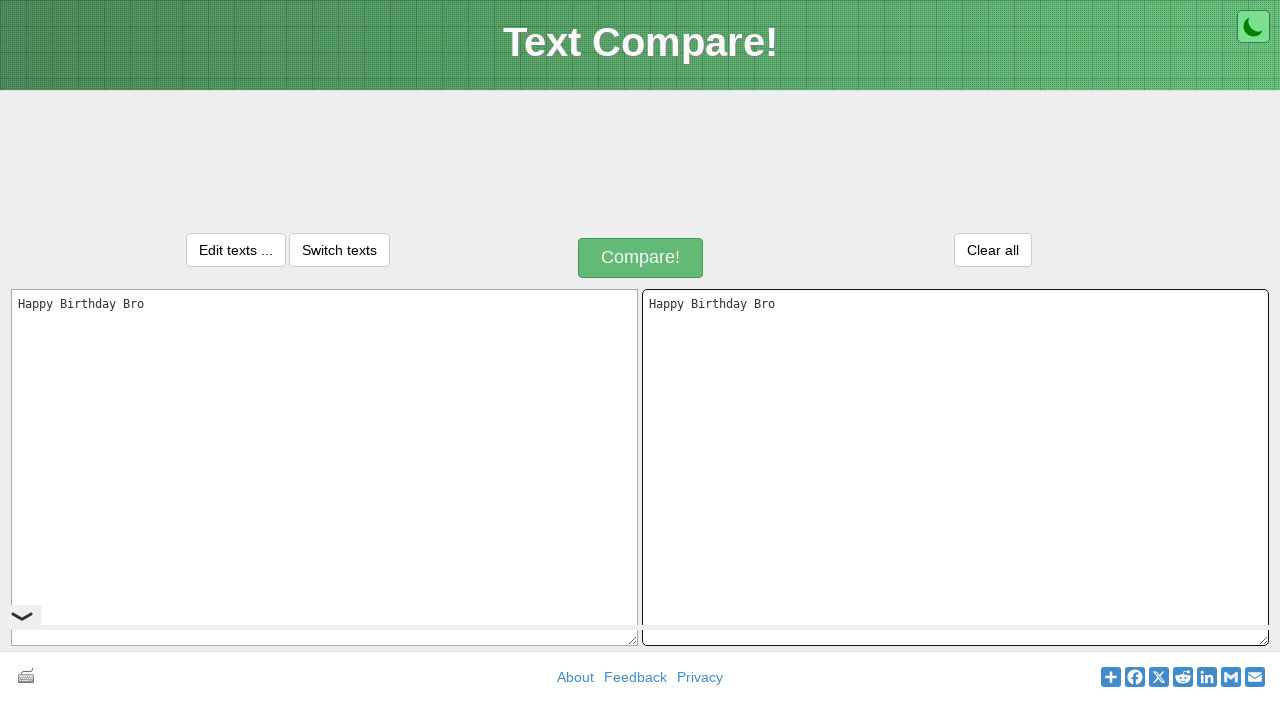

Selected all text in second field using Ctrl+Shift+A
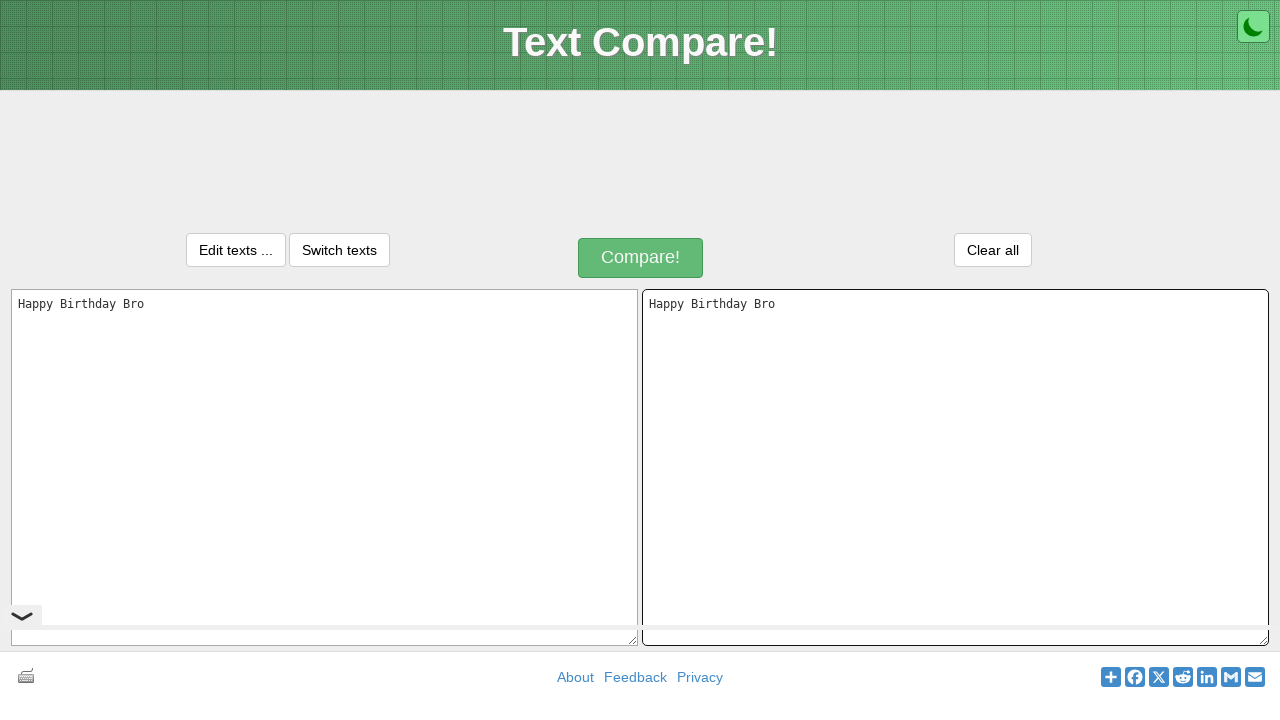

Pressed Enter key
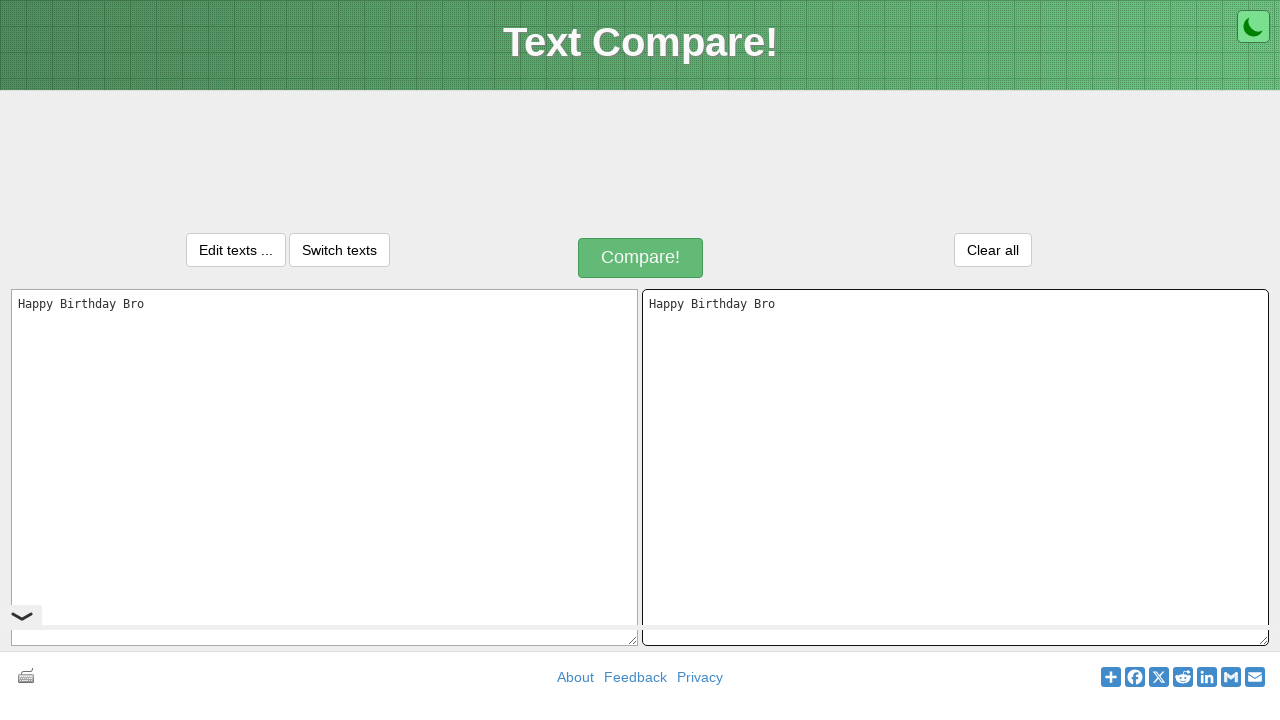

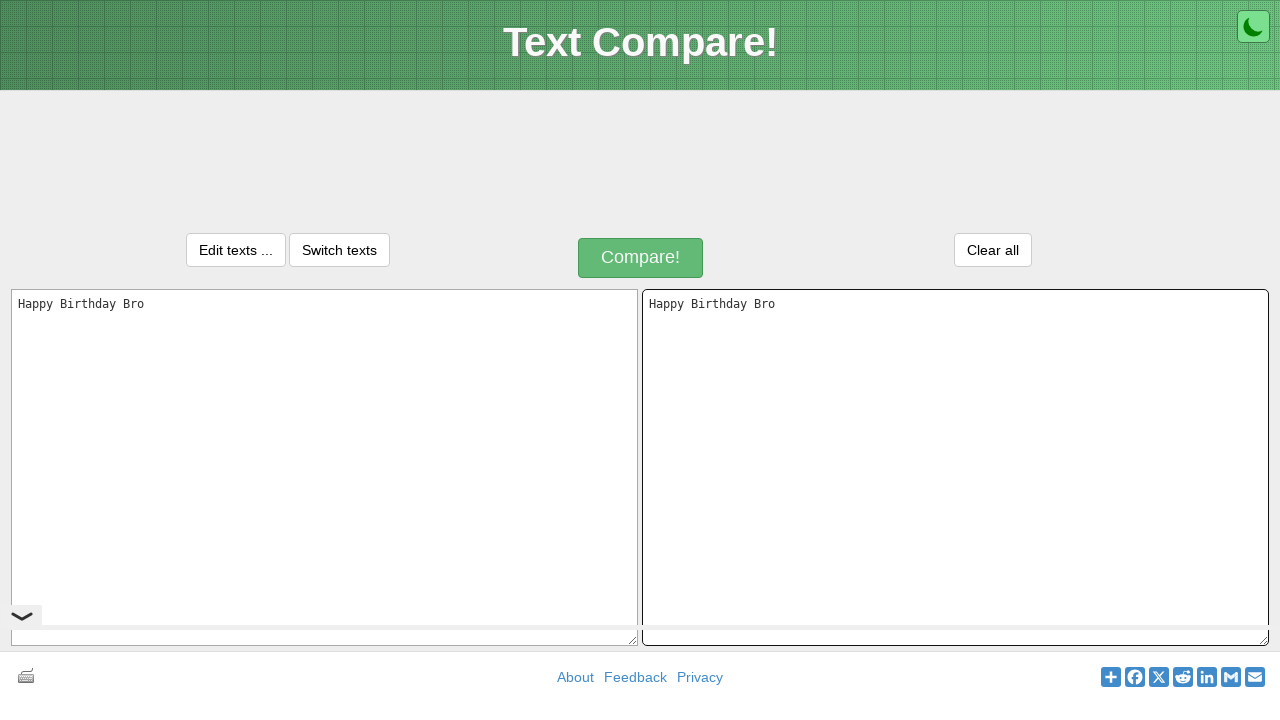